Tests progress bar completion by waiting until the progress bar element contains the "ui-progressbar-complete" class

Starting URL: http://www.seleniumui.moderntester.pl/progressbar.php

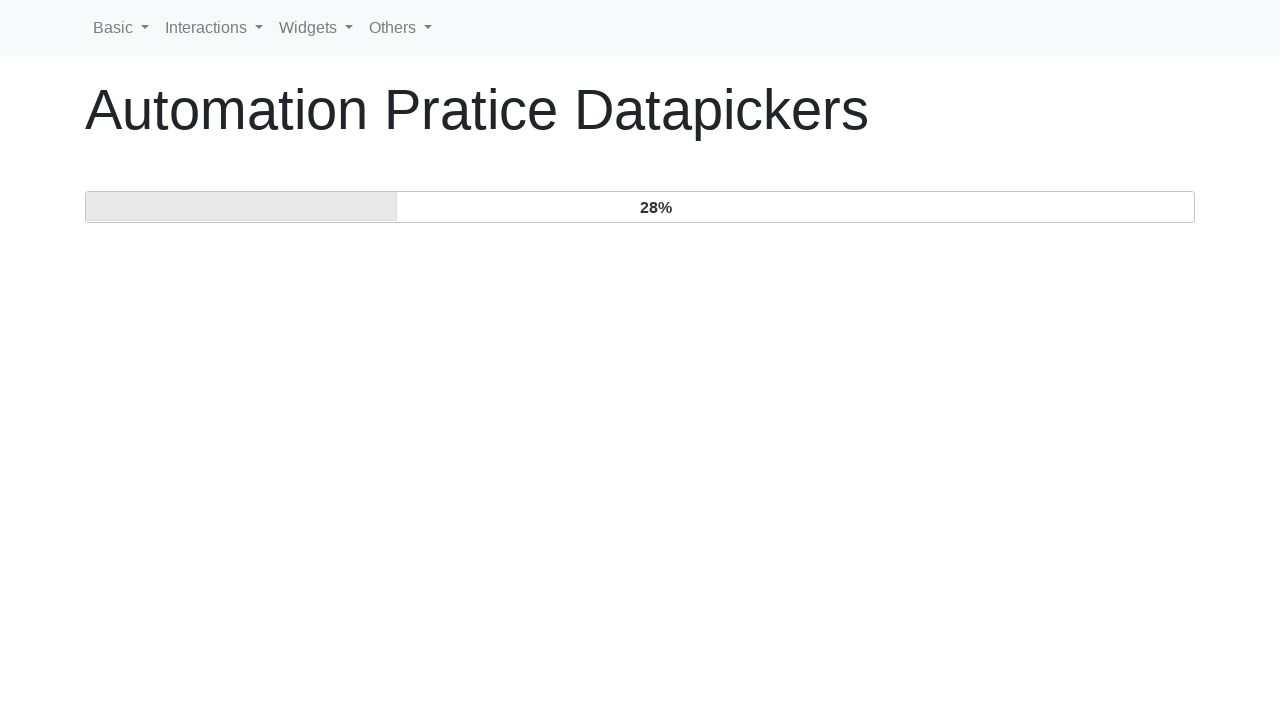

Waited for progress bar to contain 'ui-progressbar-complete' class
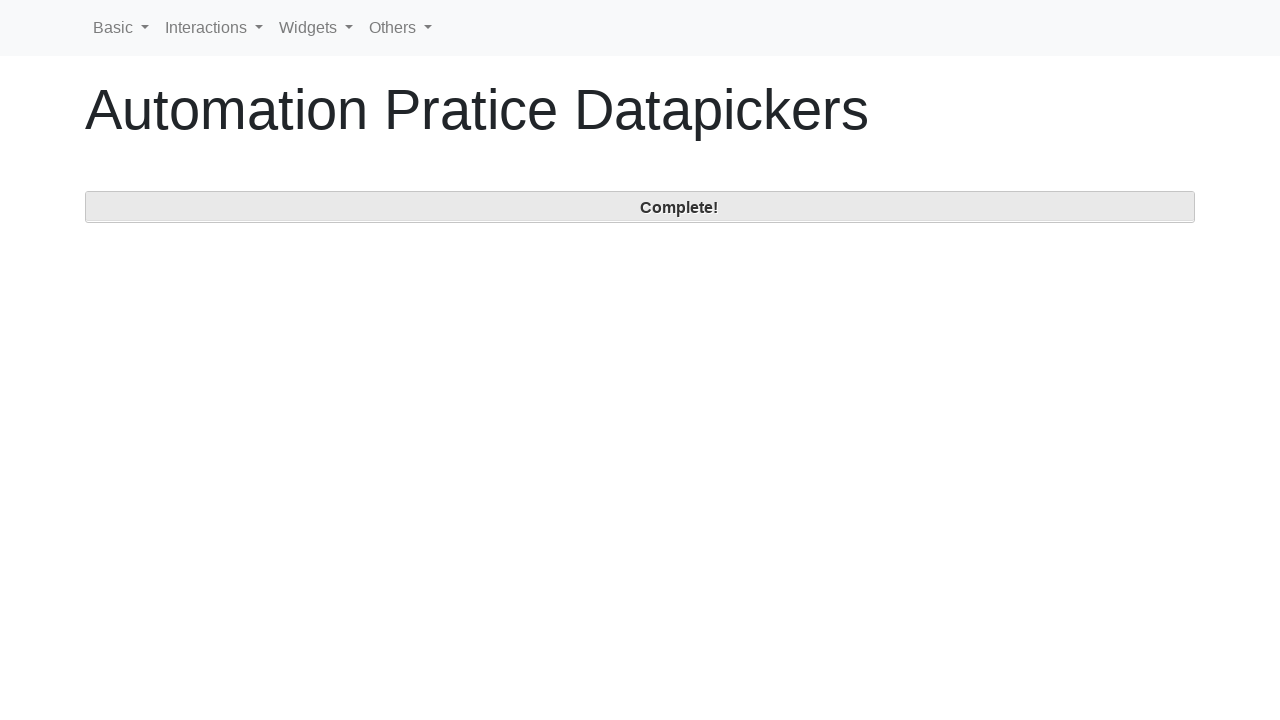

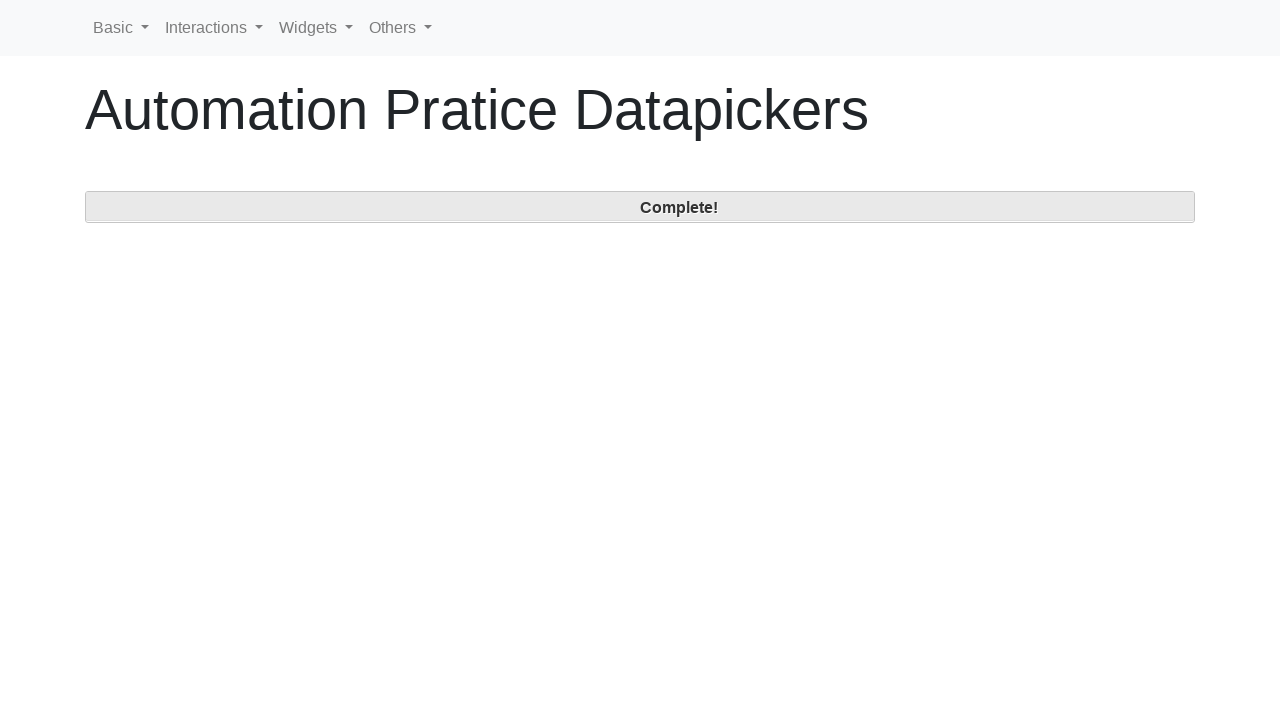